Tests car form submission by filling all fields and submitting

Starting URL: https://carros-crud.vercel.app/

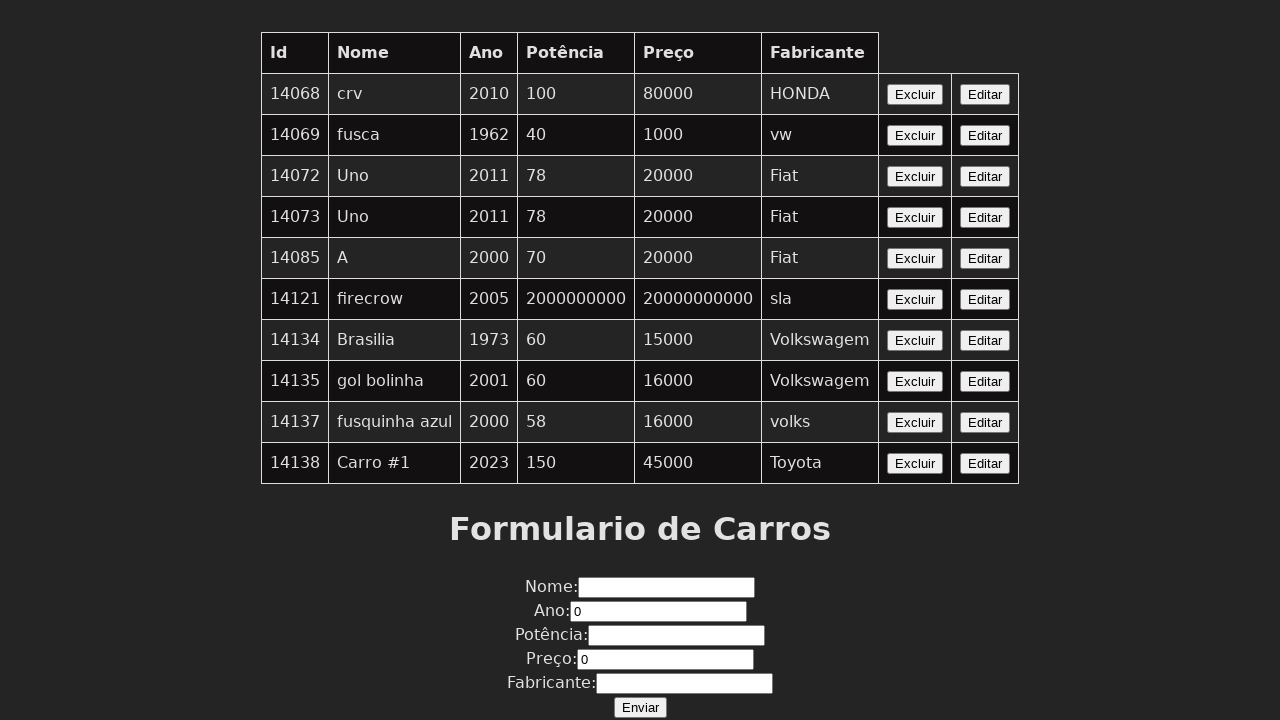

Filled car name field with 'Teste Carro' on input[name='nome']
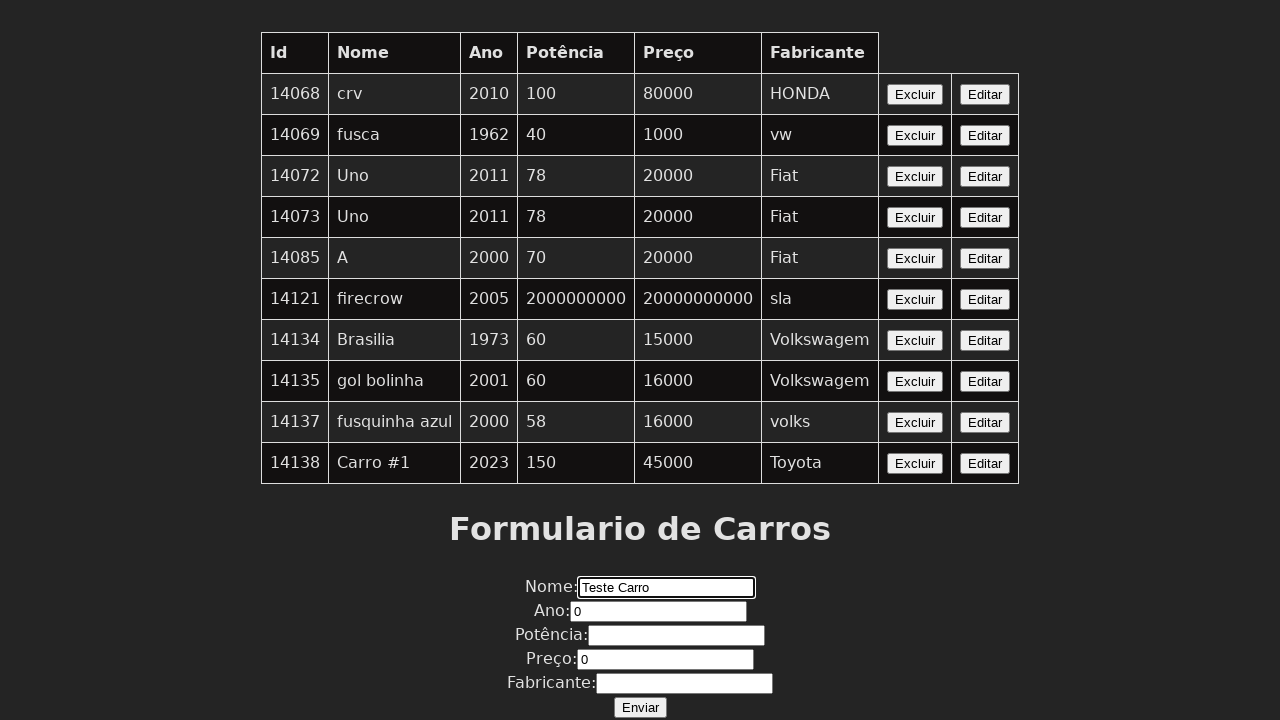

Filled year field with '2023' on input[name='ano']
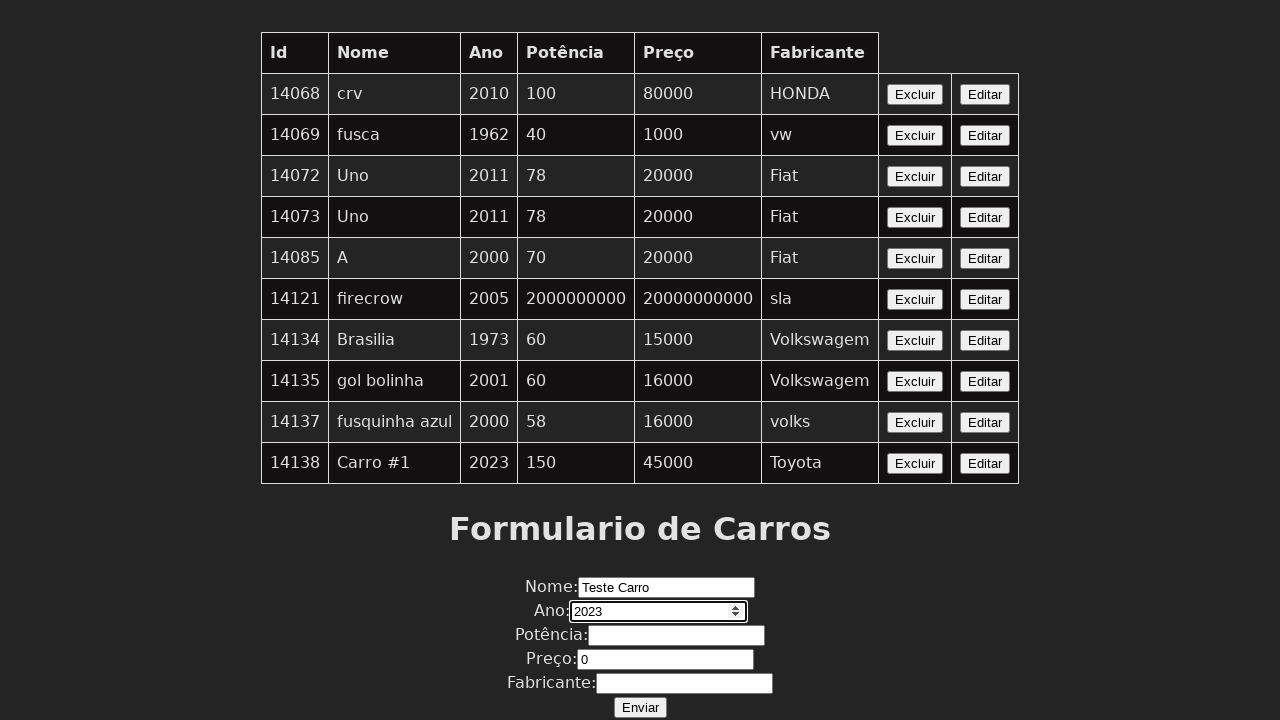

Filled power field with '150' on input[name='potencia']
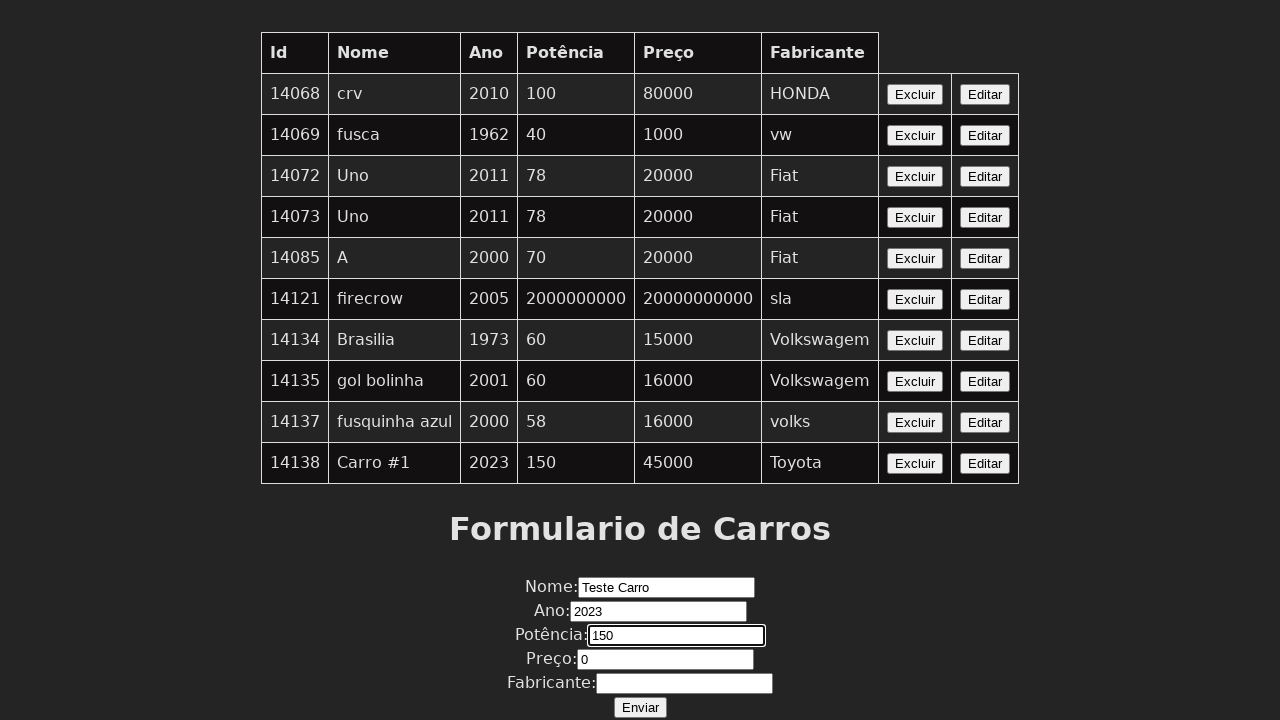

Filled price field with '50000' on input[name='preco']
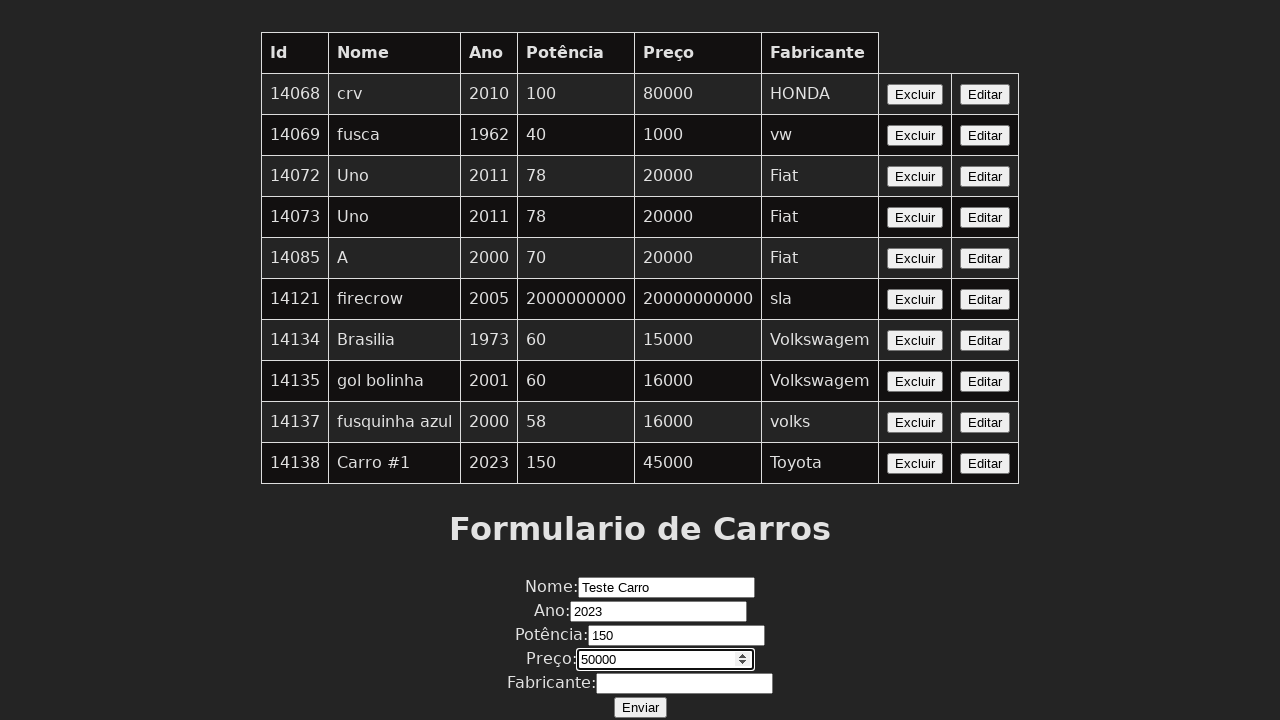

Filled manufacturer field with 'Teste Fabricante' on input[name='fabricante']
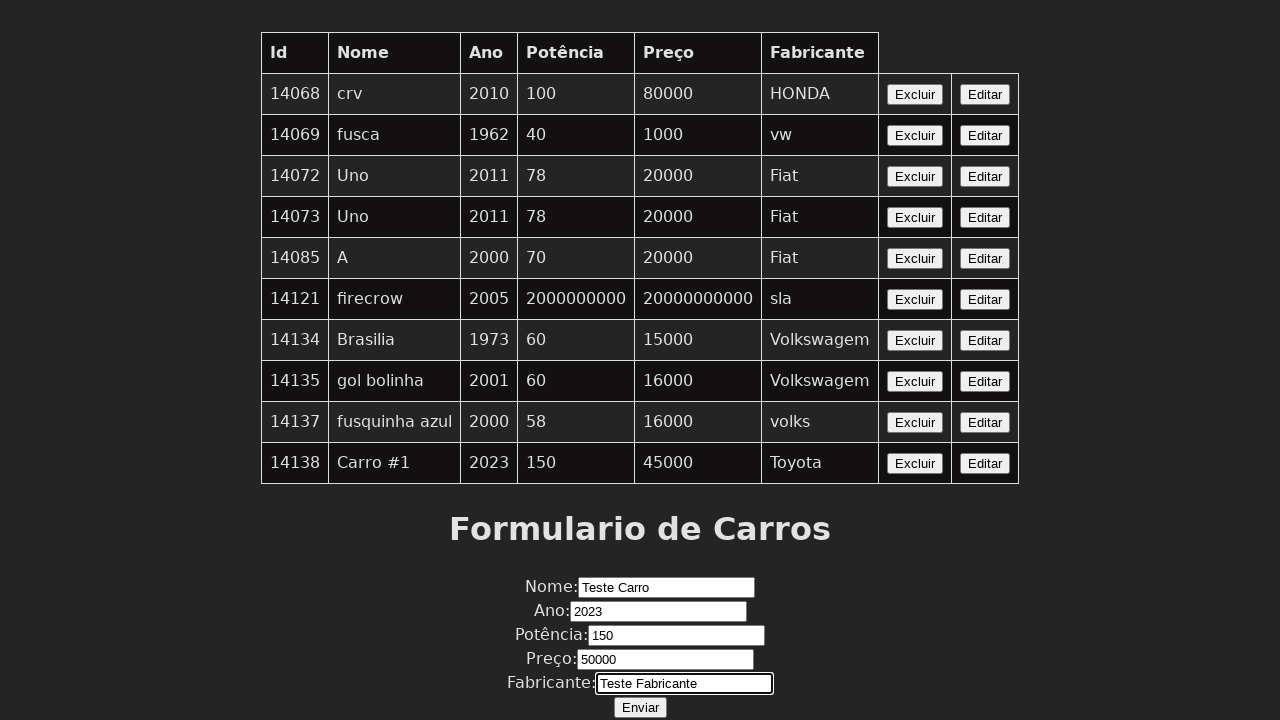

Clicked submit button to send car form at (640, 707) on button:has-text('Enviar')
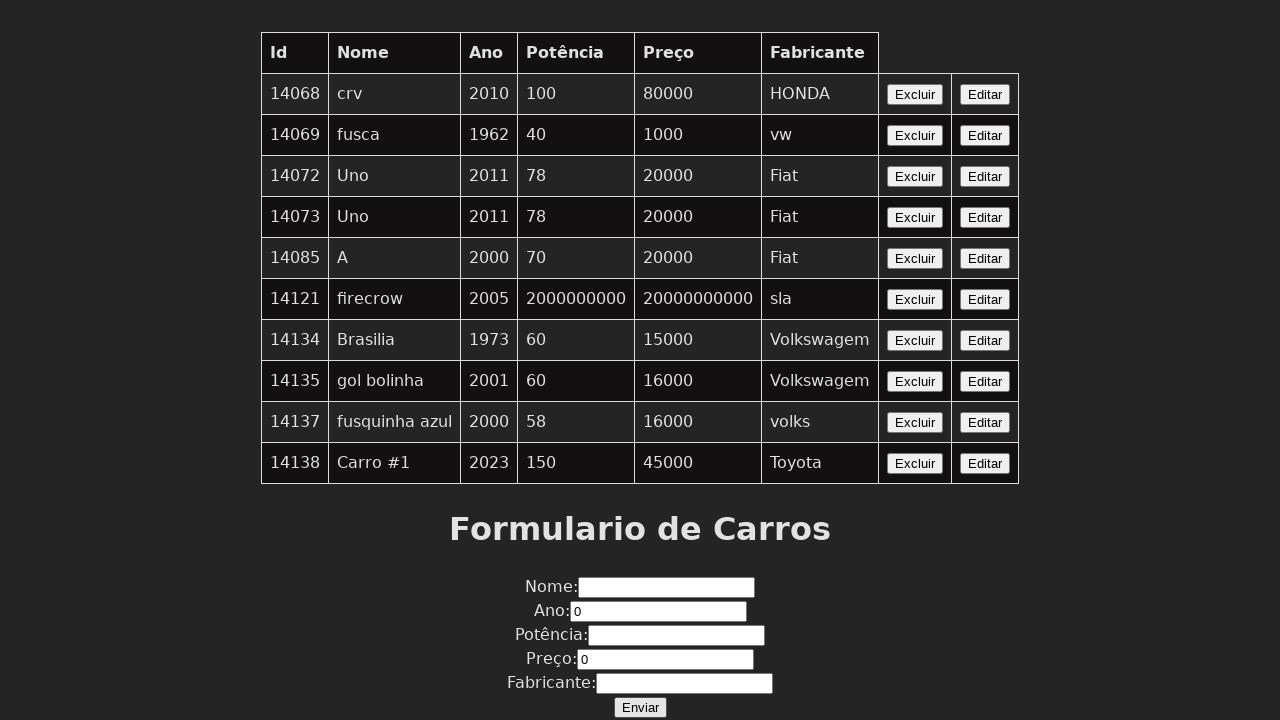

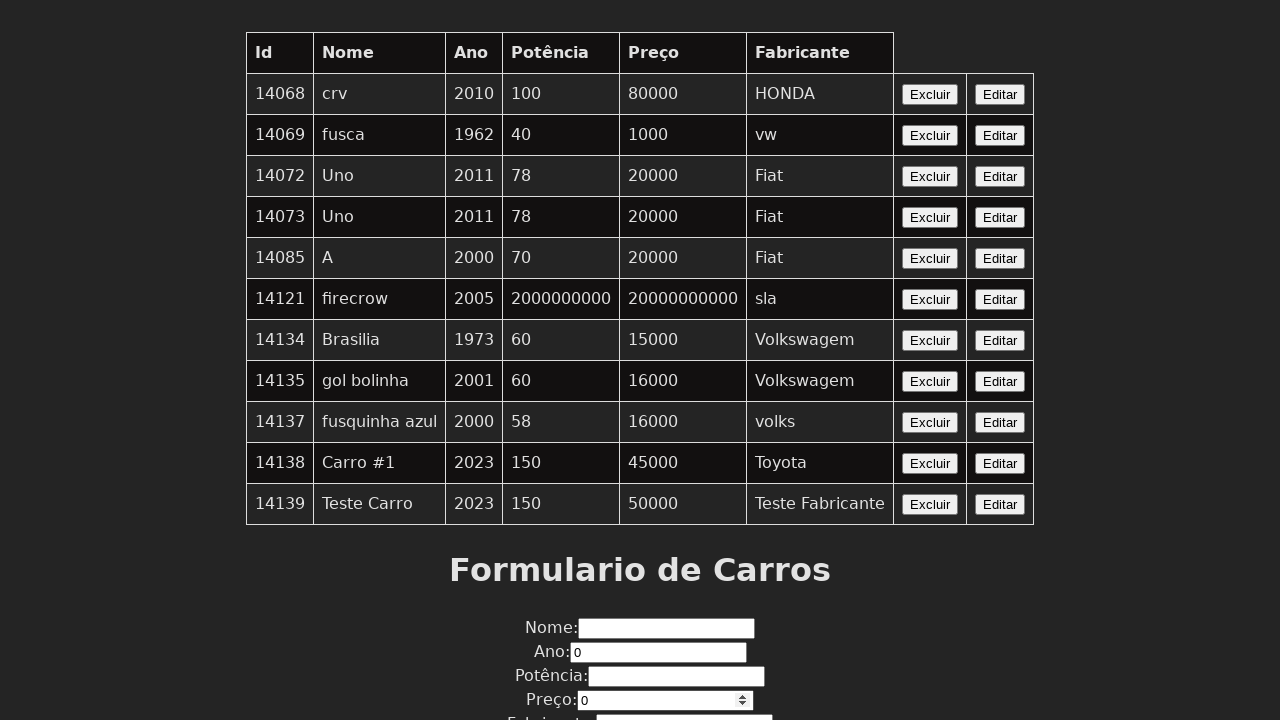